Navigates to Python.org homepage and locates the submit button element to verify its presence on the page

Starting URL: https://www.python.org/

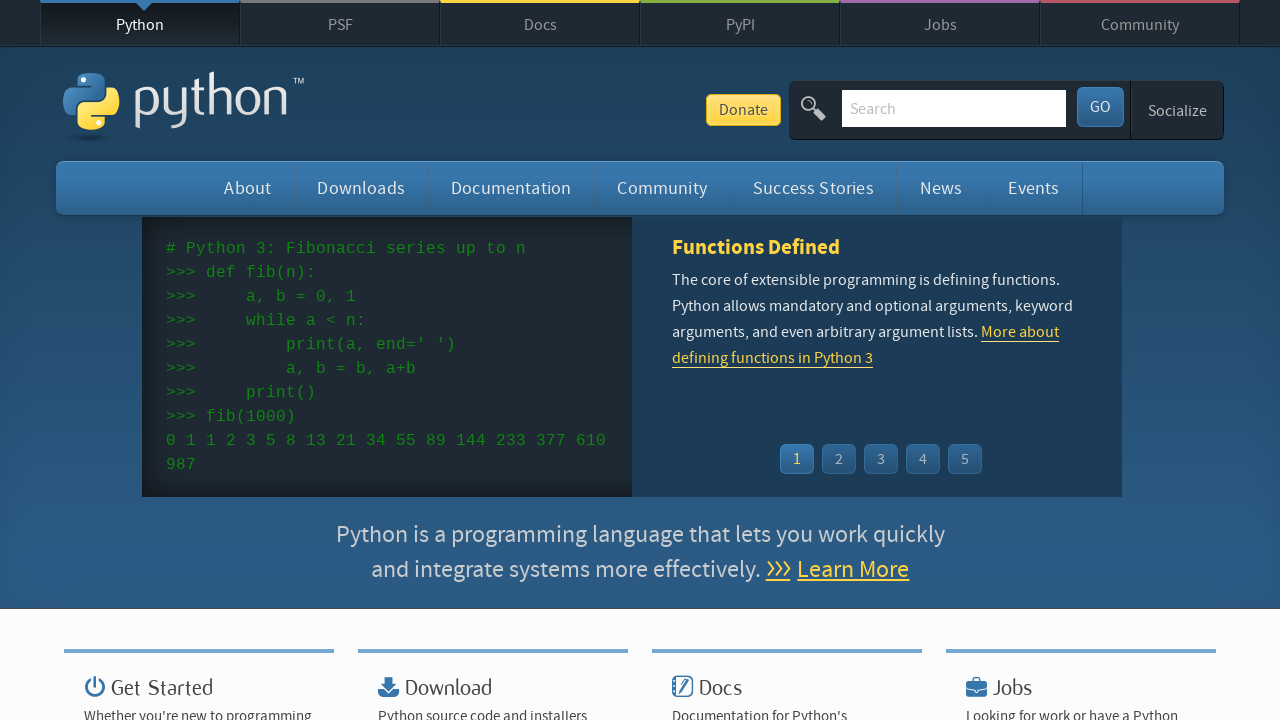

Navigated to Python.org homepage
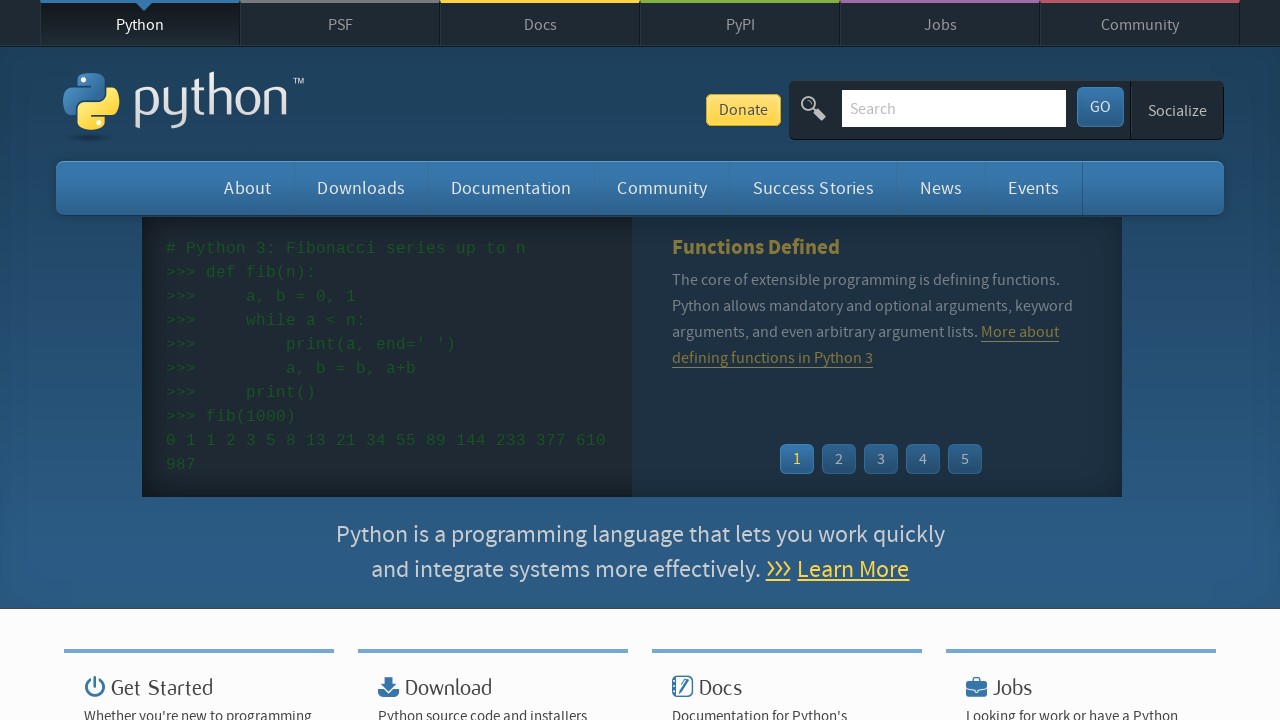

Located submit button element with selector '#submit'
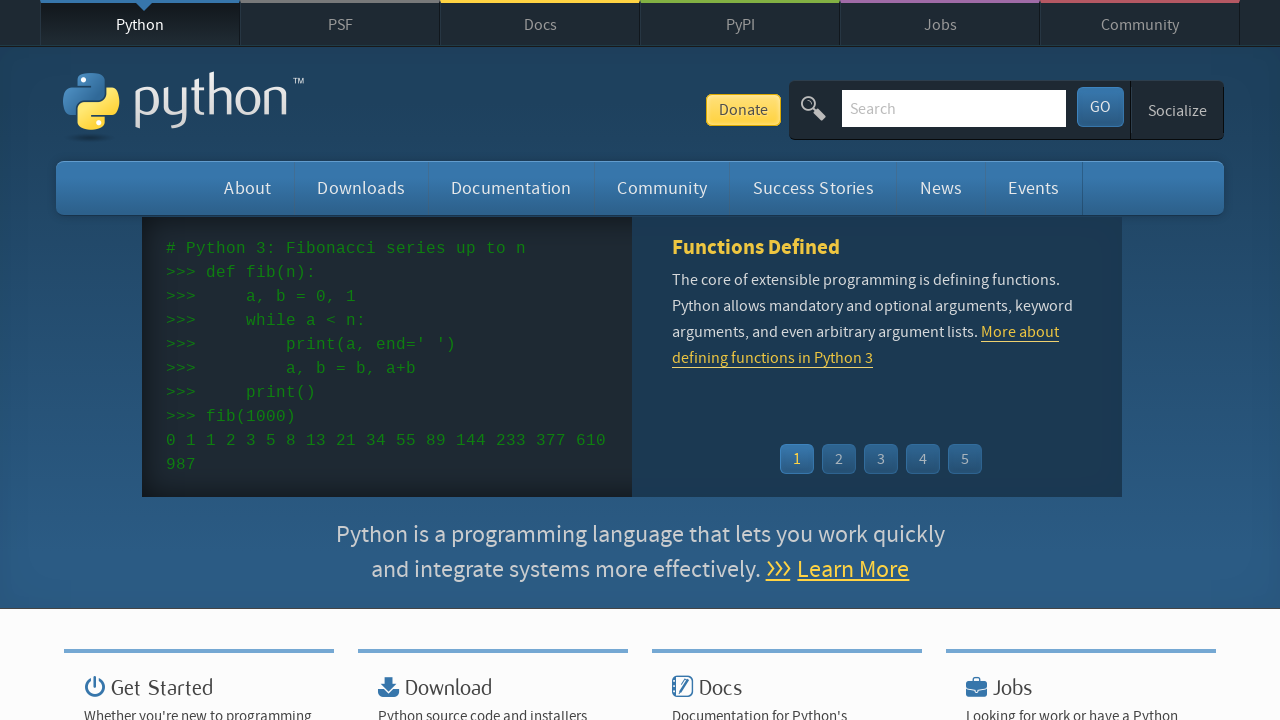

Submit button is visible and present on the page
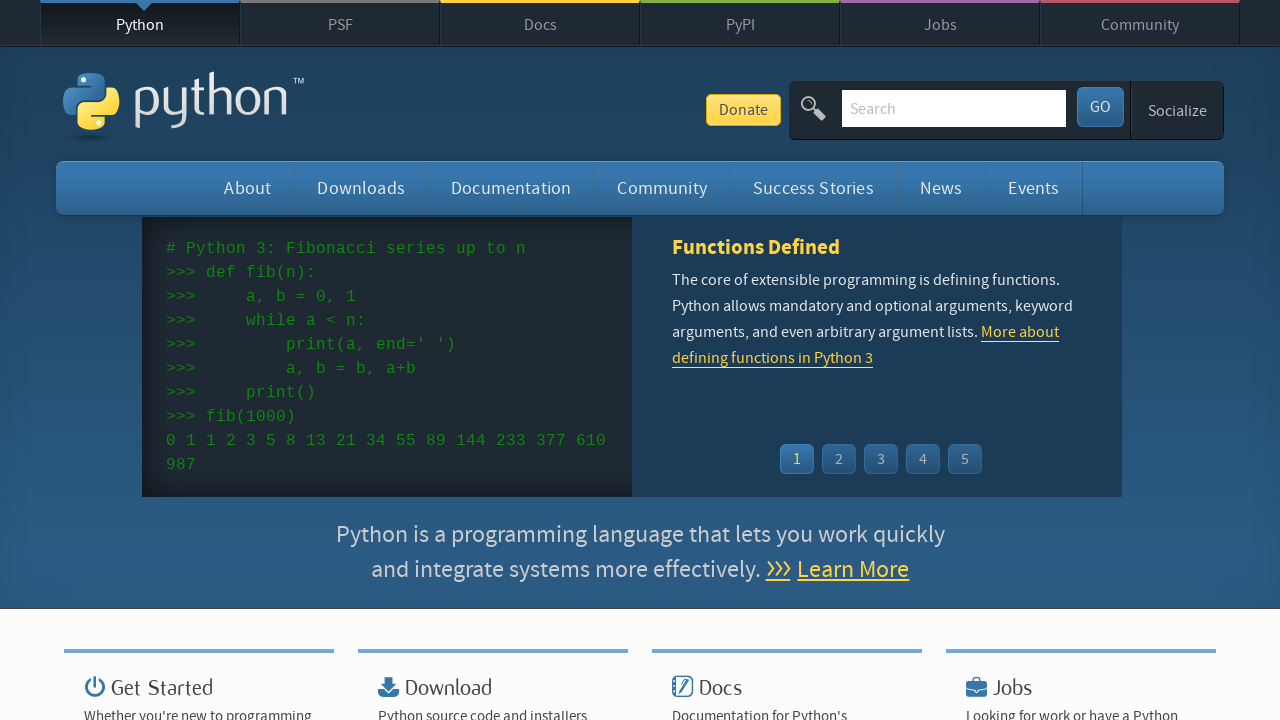

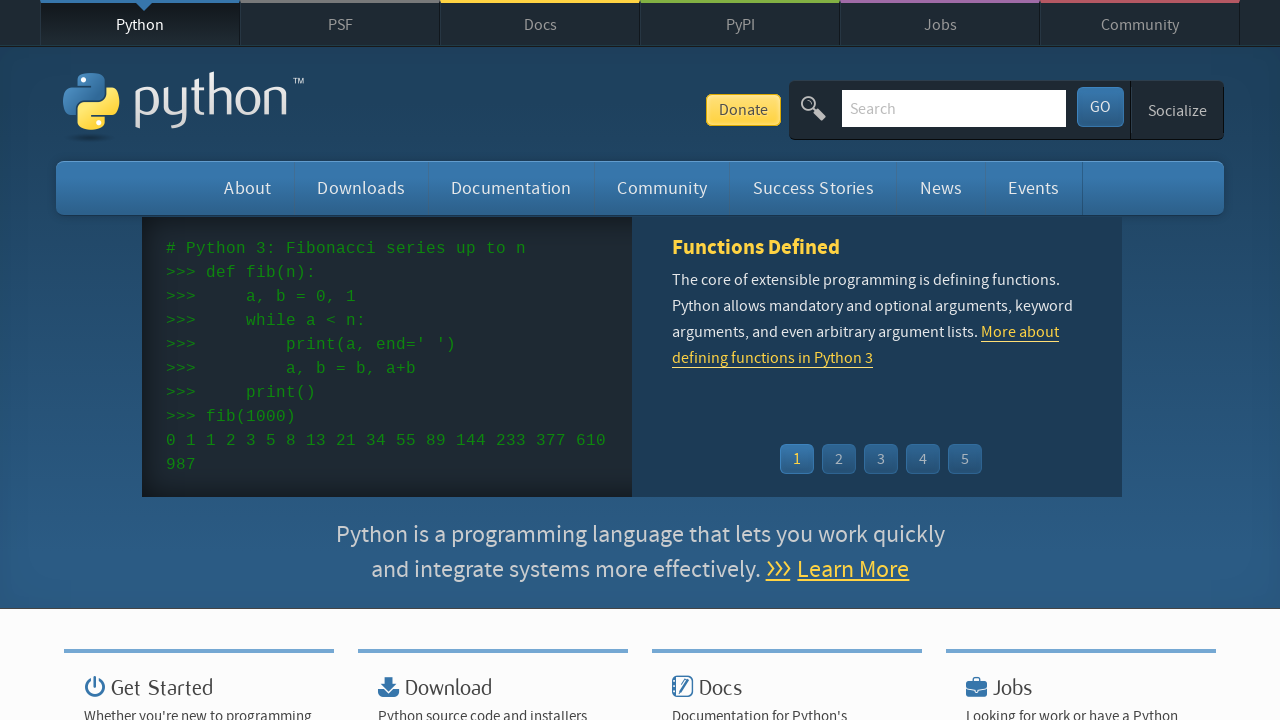